Tests clicking a button identified by class attribute and handling the resulting JavaScript alert dialog.

Starting URL: http://www.uitestingplayground.com/classattr

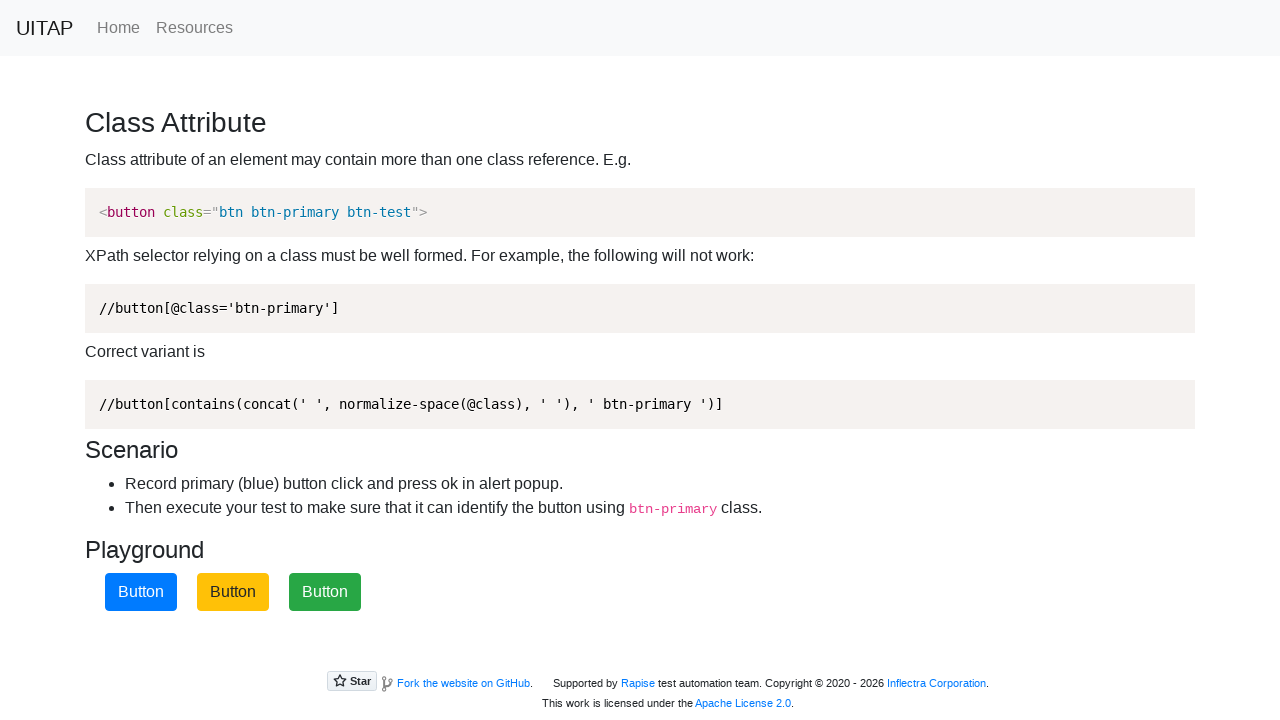

Set up dialog handler to automatically accept alerts
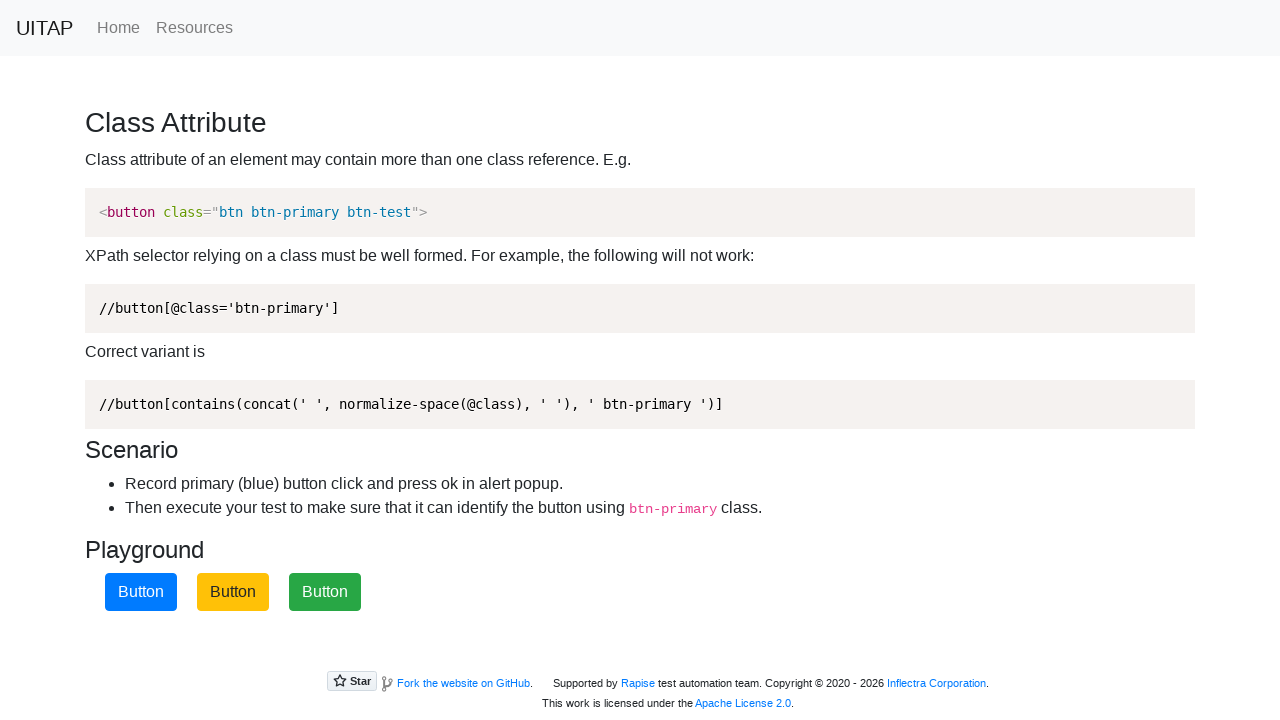

Clicked button with class attribute 'btn-primary' at (141, 592) on xpath=//button[contains(concat(' ', normalize-space(@class), ' '), ' btn-primary
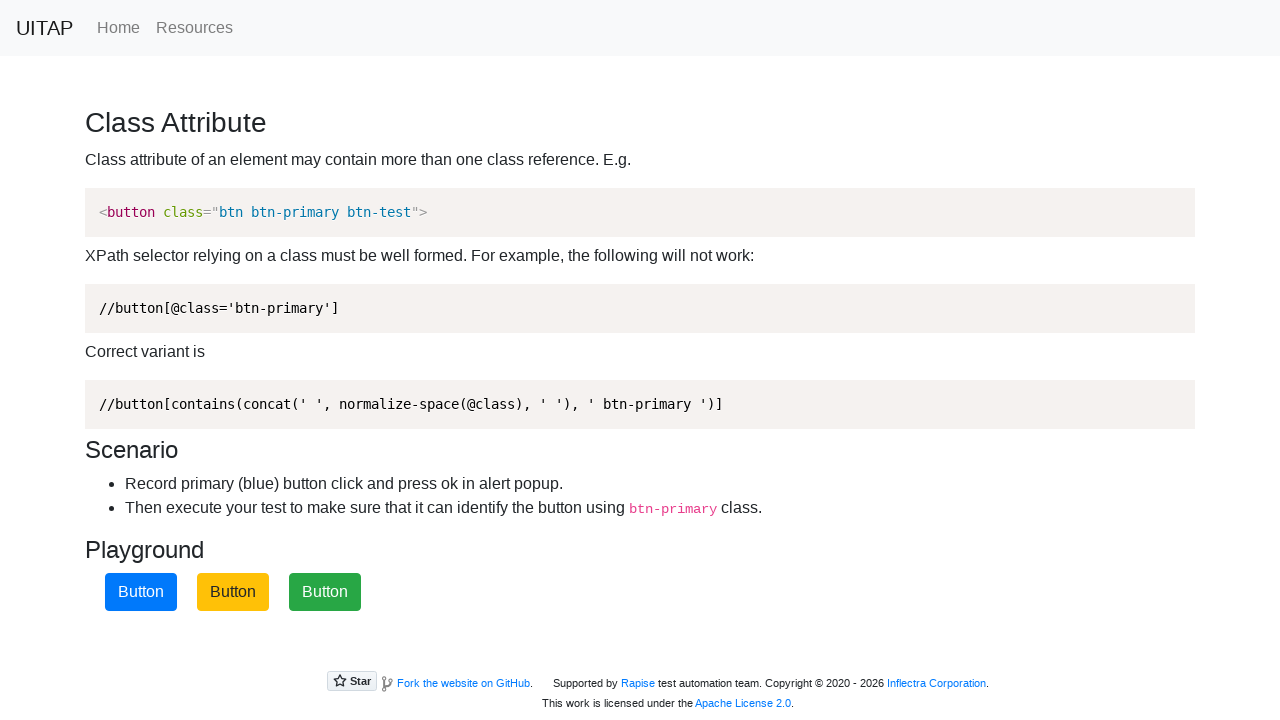

Waited for dialog interaction to complete
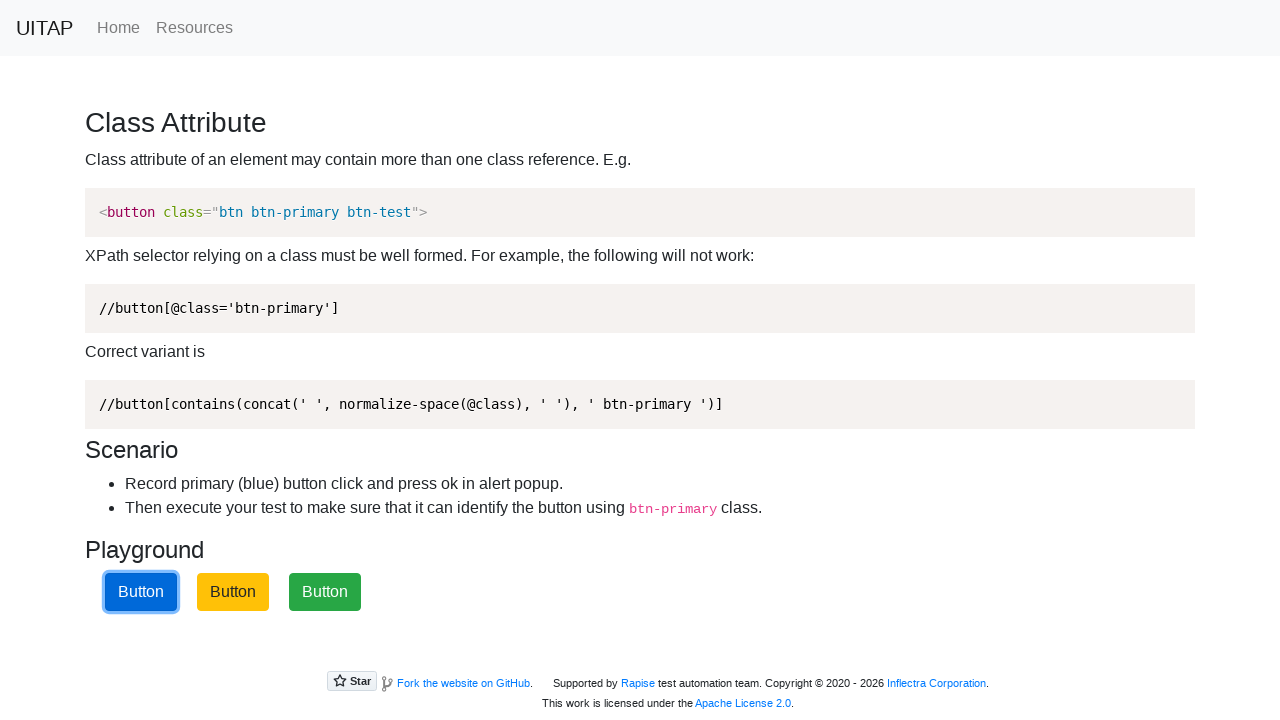

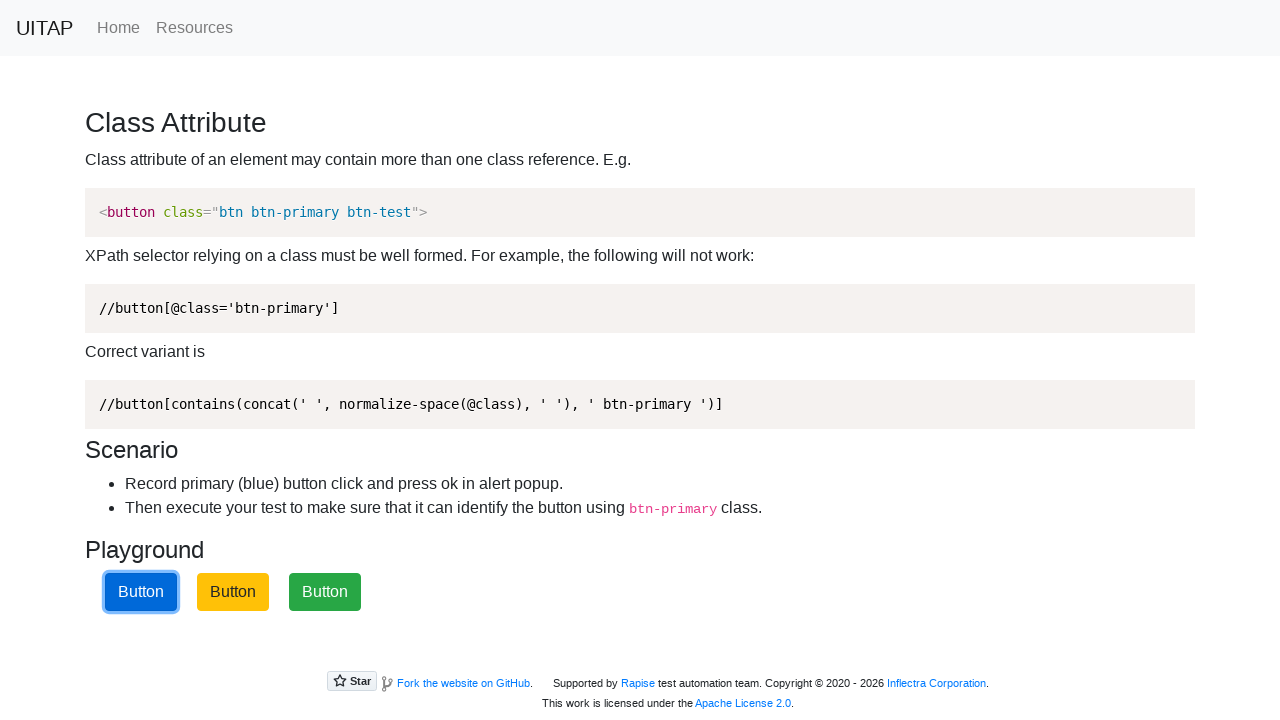